Navigates to OrangeHRM free trial page and selects "Nigeria" from the Country dropdown menu

Starting URL: https://www.orangehrm.com/30-day-free-trial

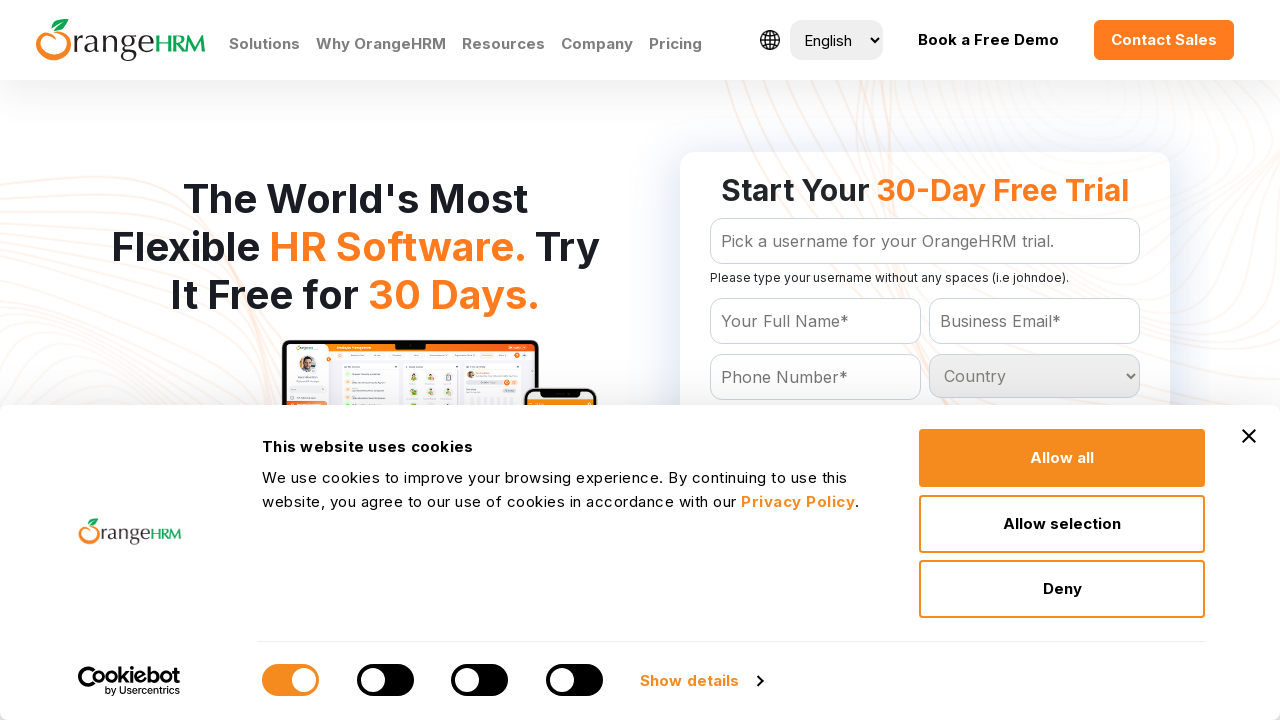

Navigated to OrangeHRM 30-day free trial page
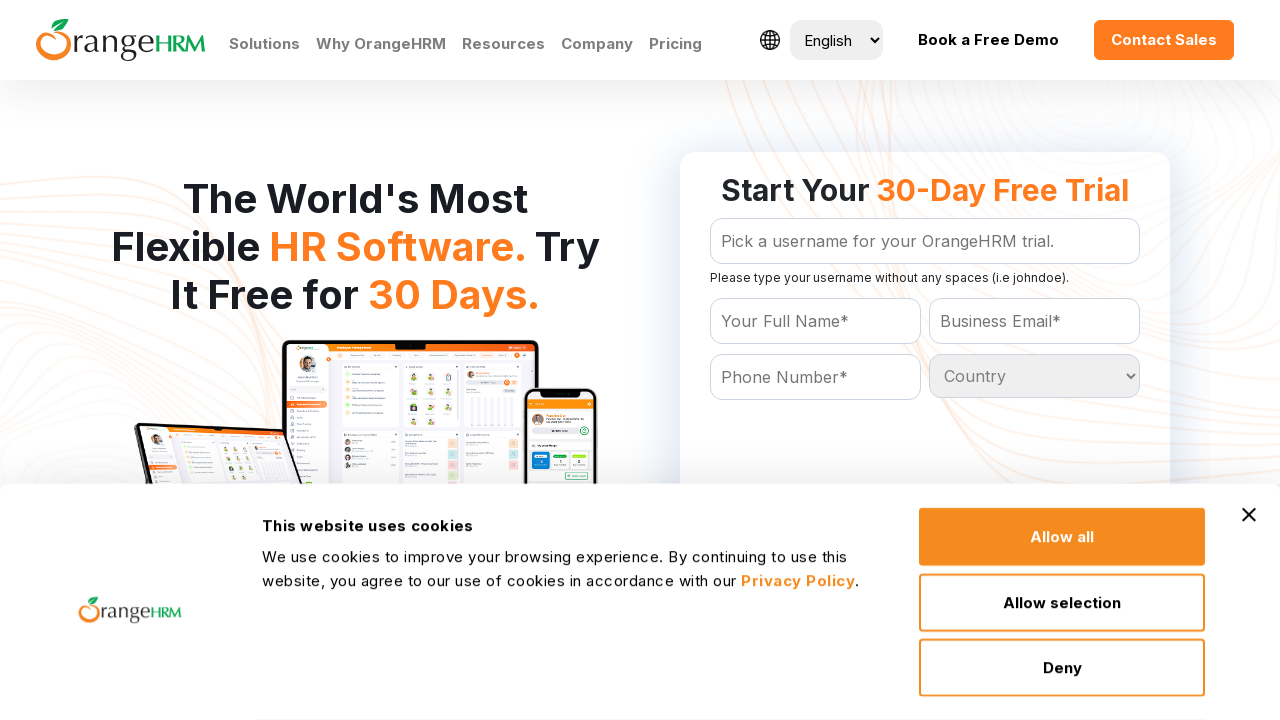

Selected 'Nigeria' from the Country dropdown menu on #Form_getForm_Country
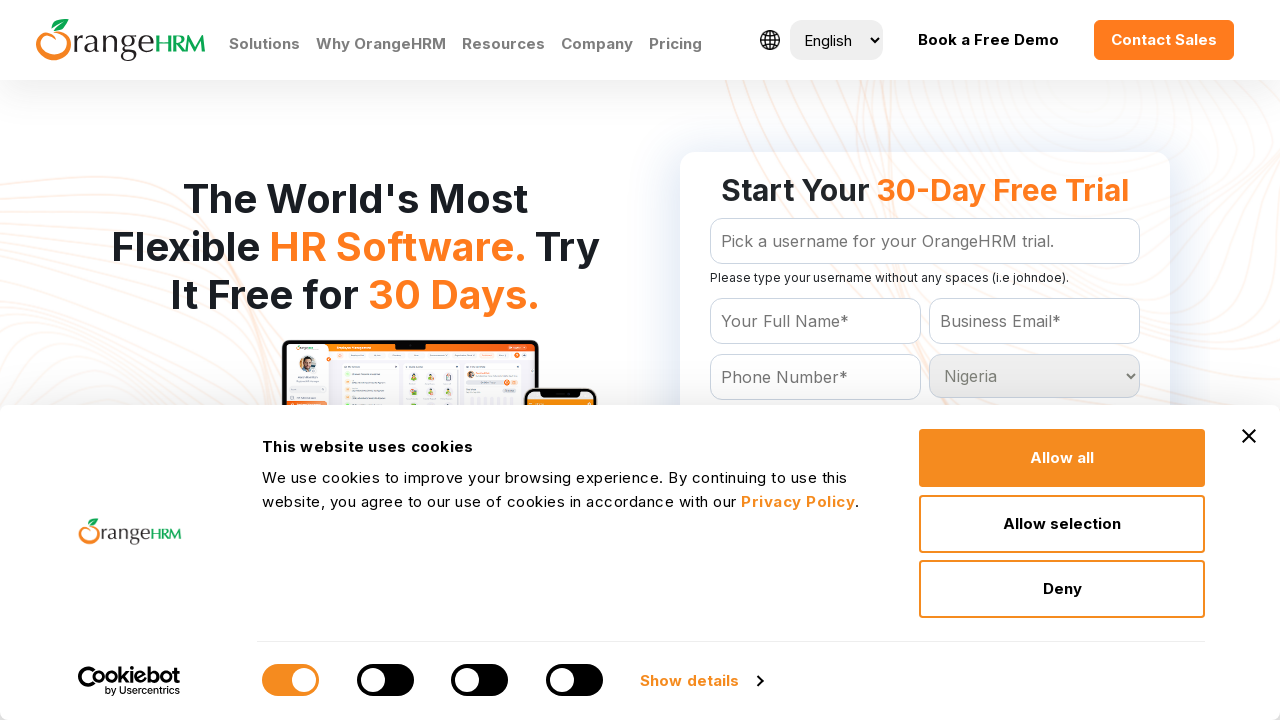

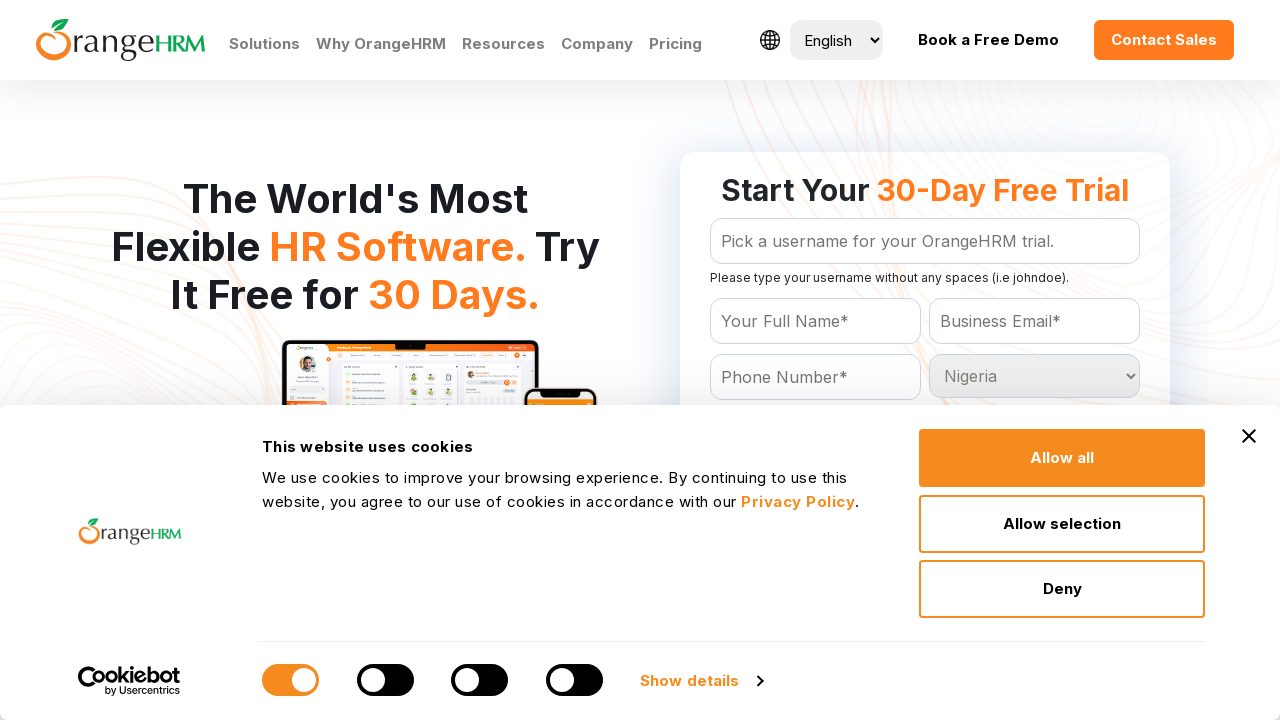